Tests drag functionality across different zoom levels by adding an element and dragging it at 100%, 120%, and 90% zoom levels.

Starting URL: https://05d0b747.idle-alchemy.pages.dev

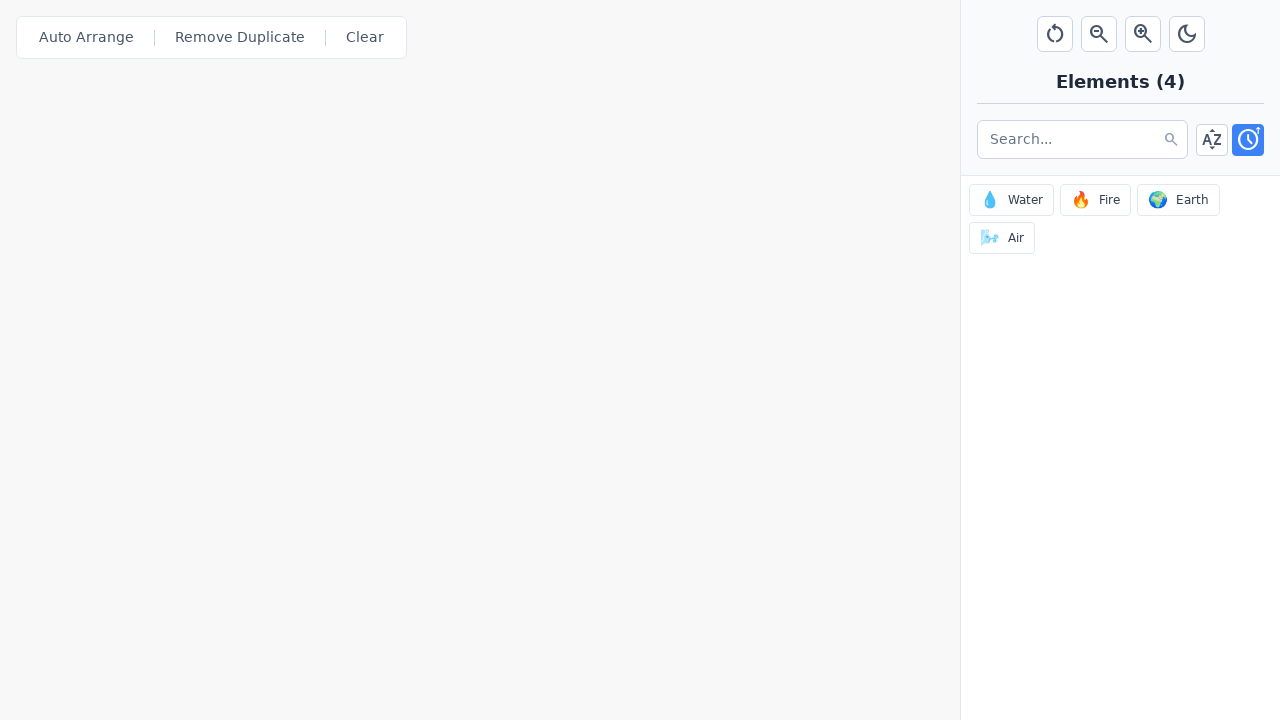

Game canvas loaded
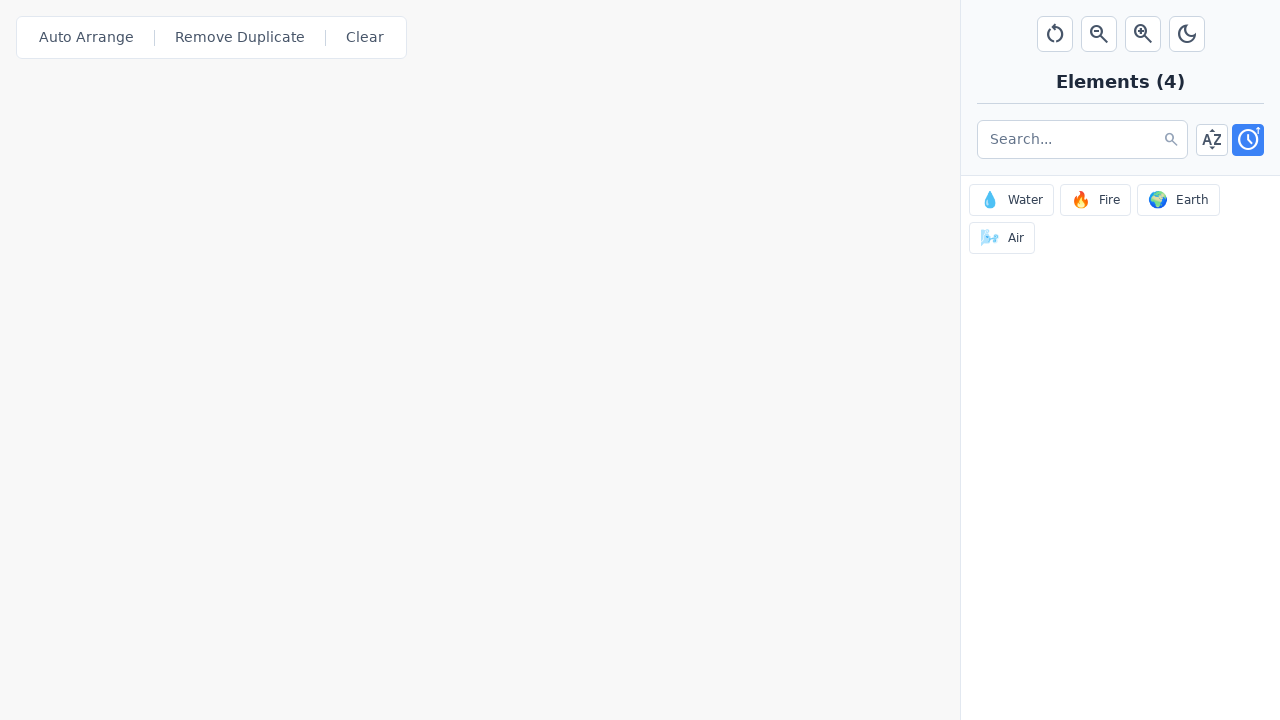

Waited for modal to fully close
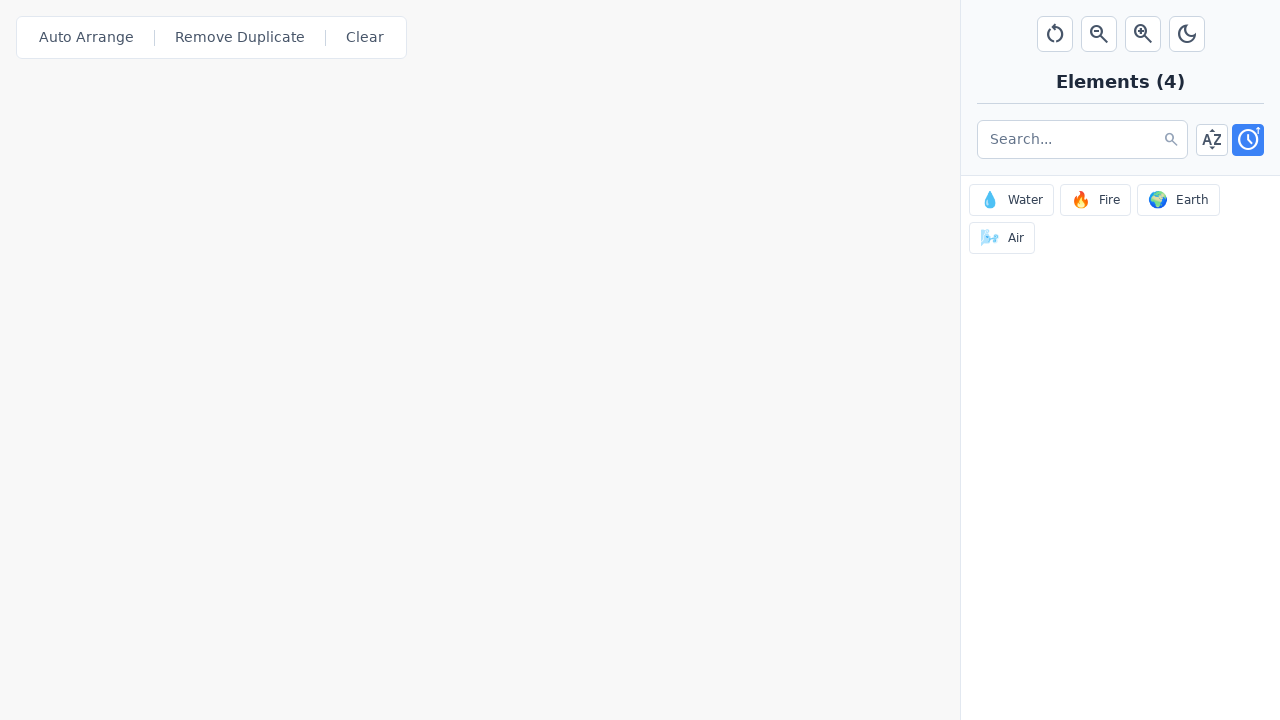

Added water element to canvas at (1012, 200) on [data-element-id="0"] >> nth=0
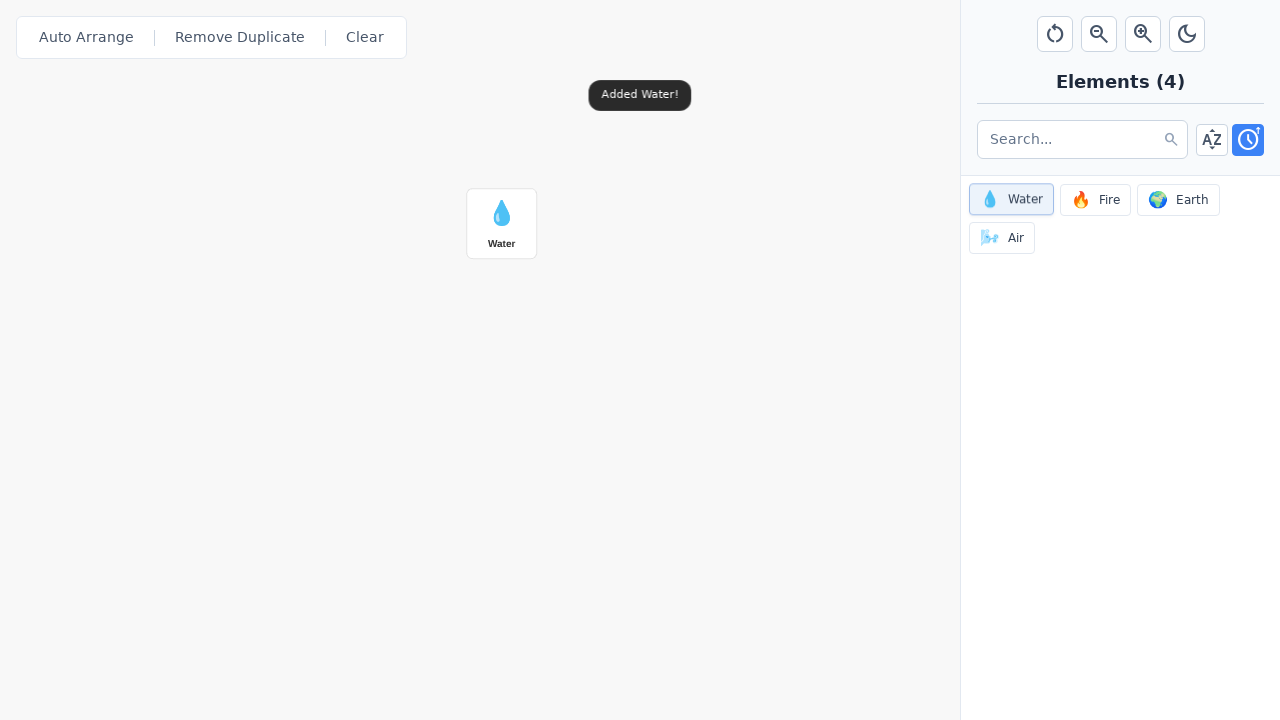

Waited for water element to be added
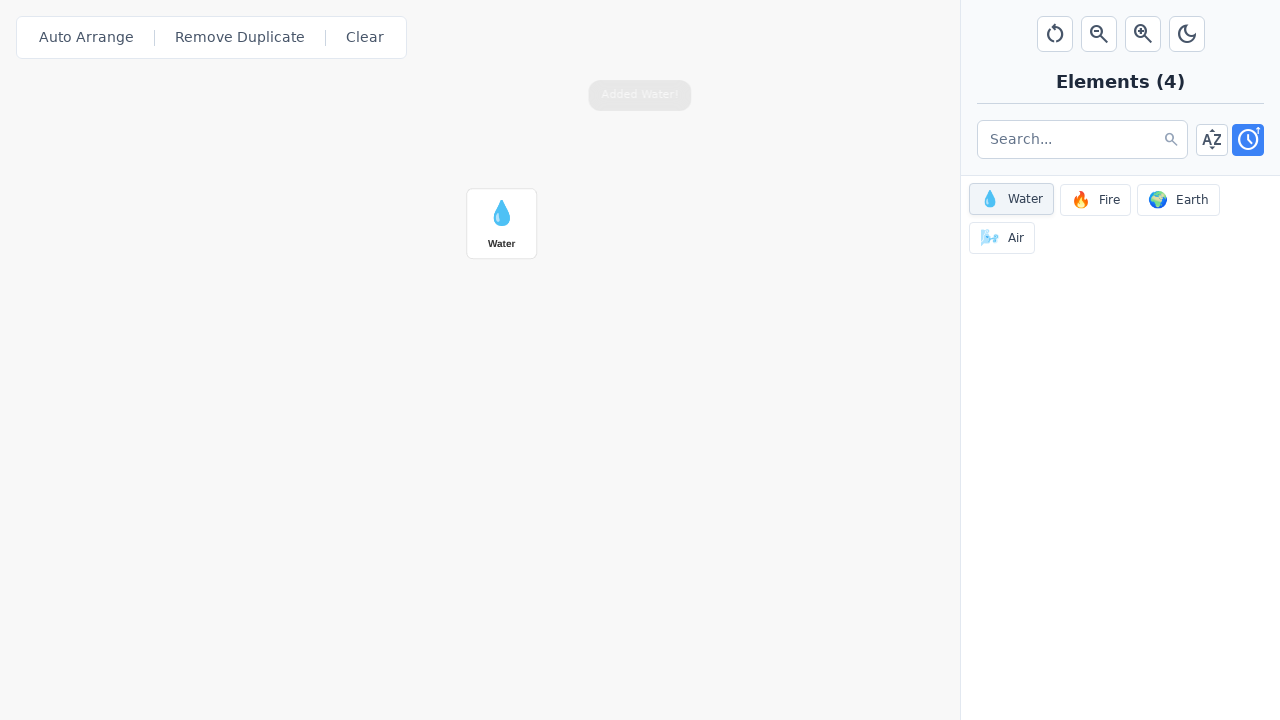

Retrieved canvas bounding box and calculated drag starting position
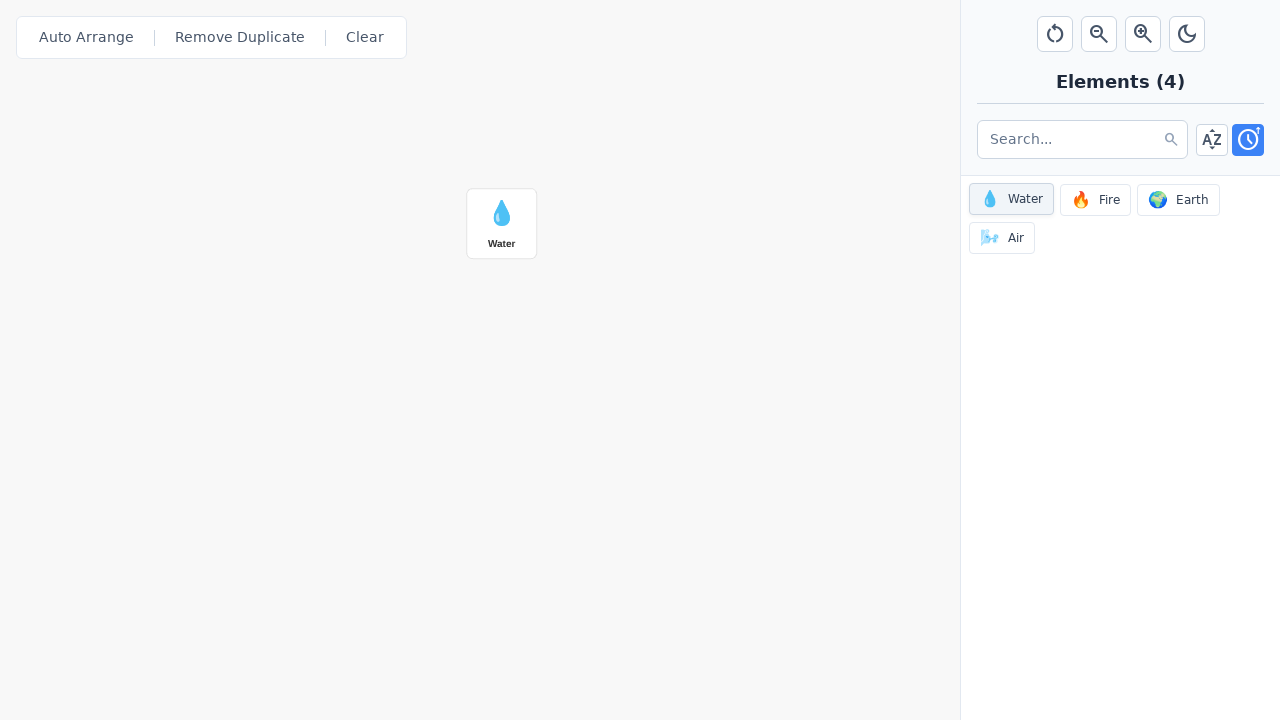

Moved mouse to starting position for drag at 100% zoom at (100, 100)
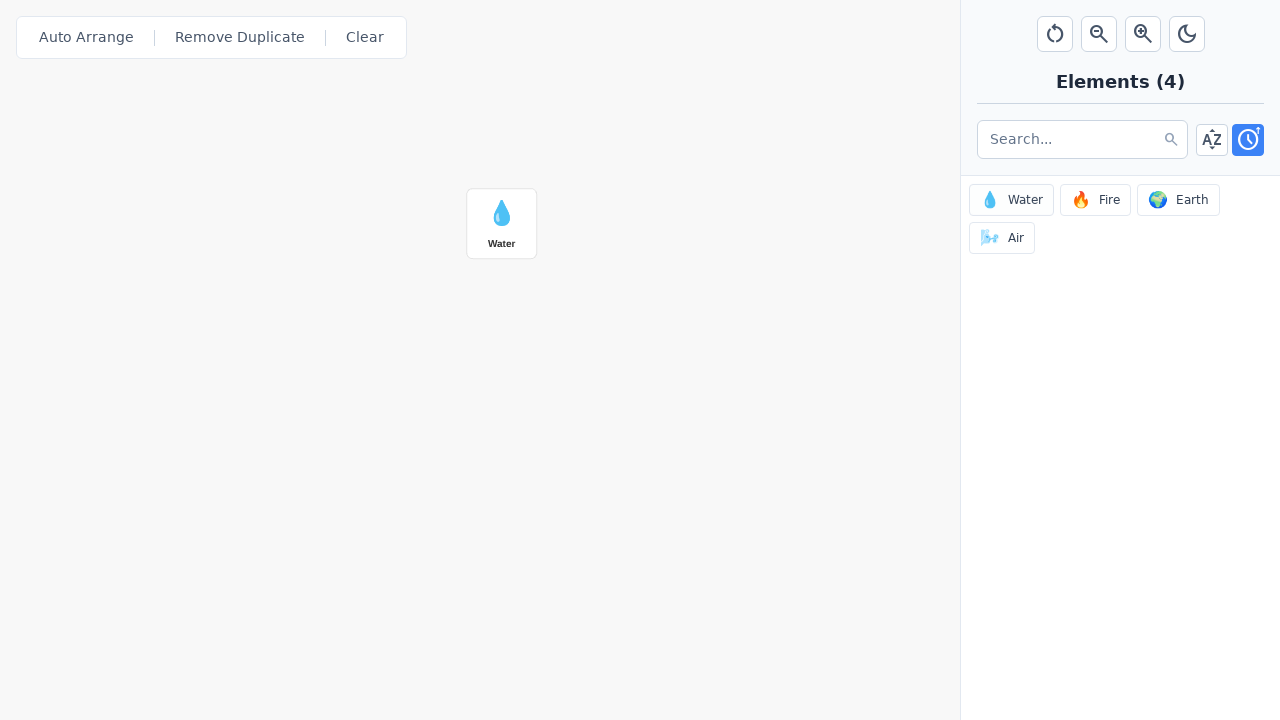

Mouse button pressed down at 100% zoom at (100, 100)
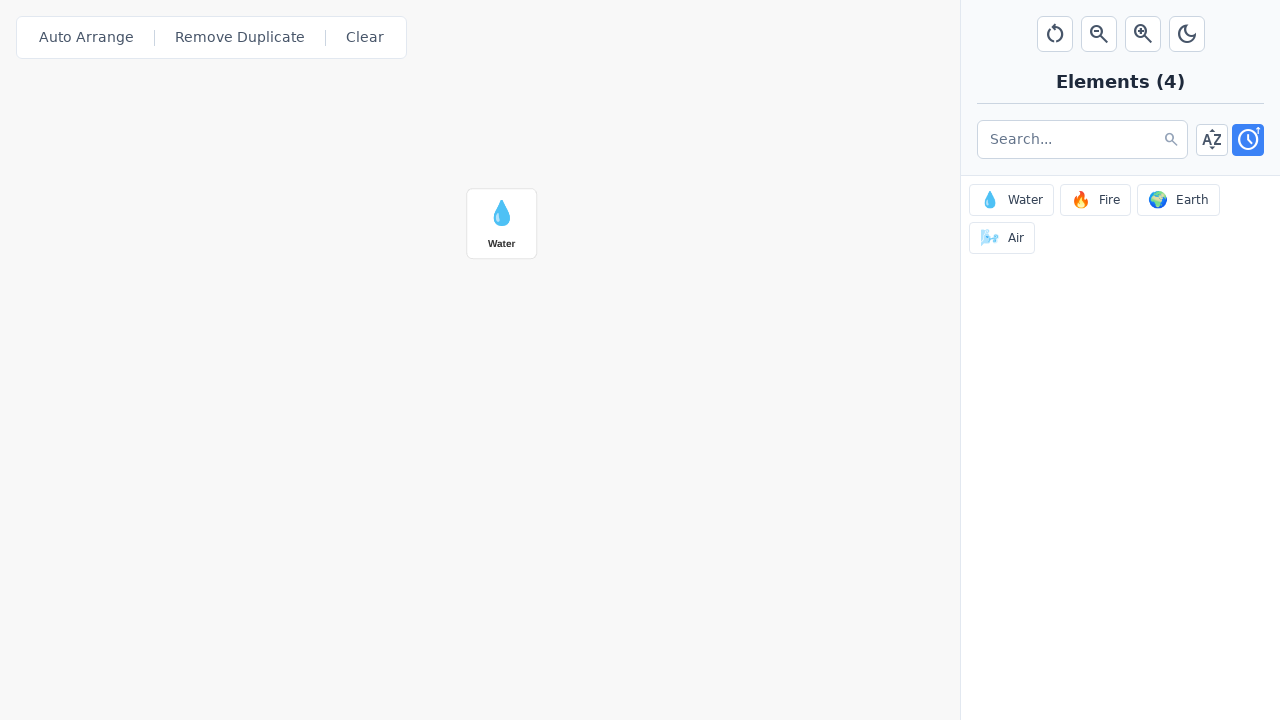

Dragged element 80 pixels right and down at 100% zoom at (180, 180)
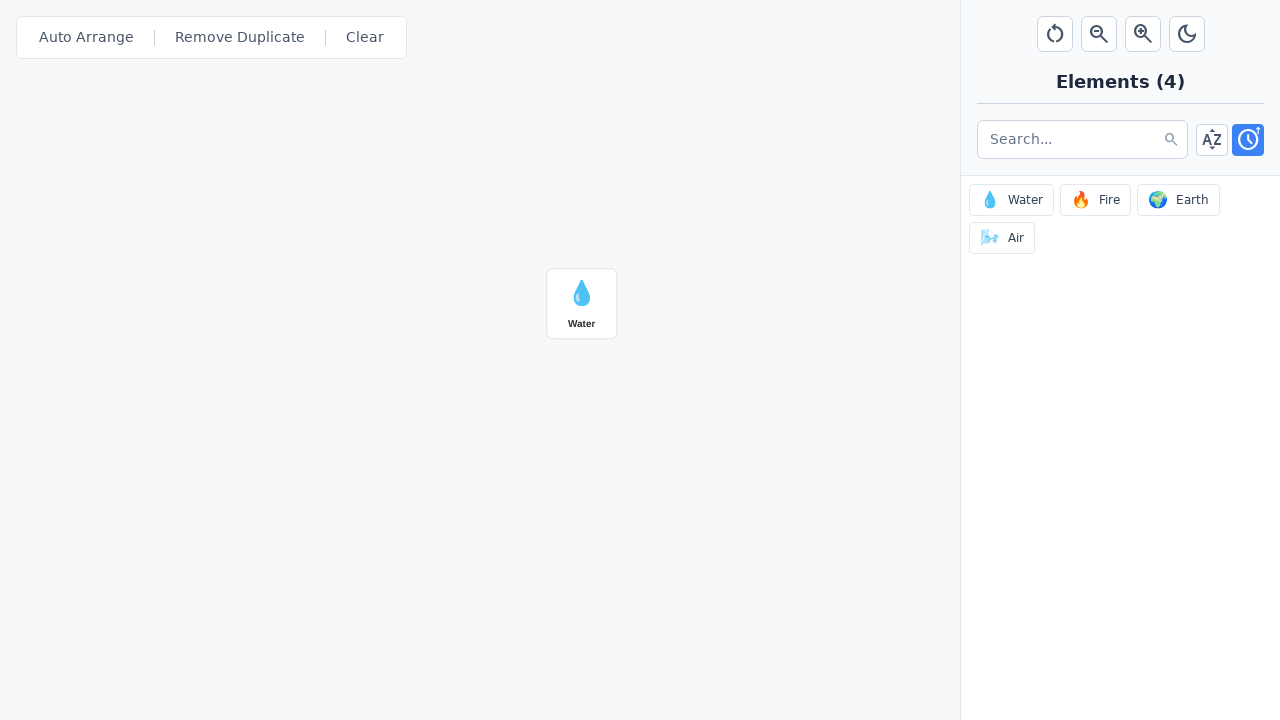

Released mouse button, completing drag at 100% zoom at (180, 180)
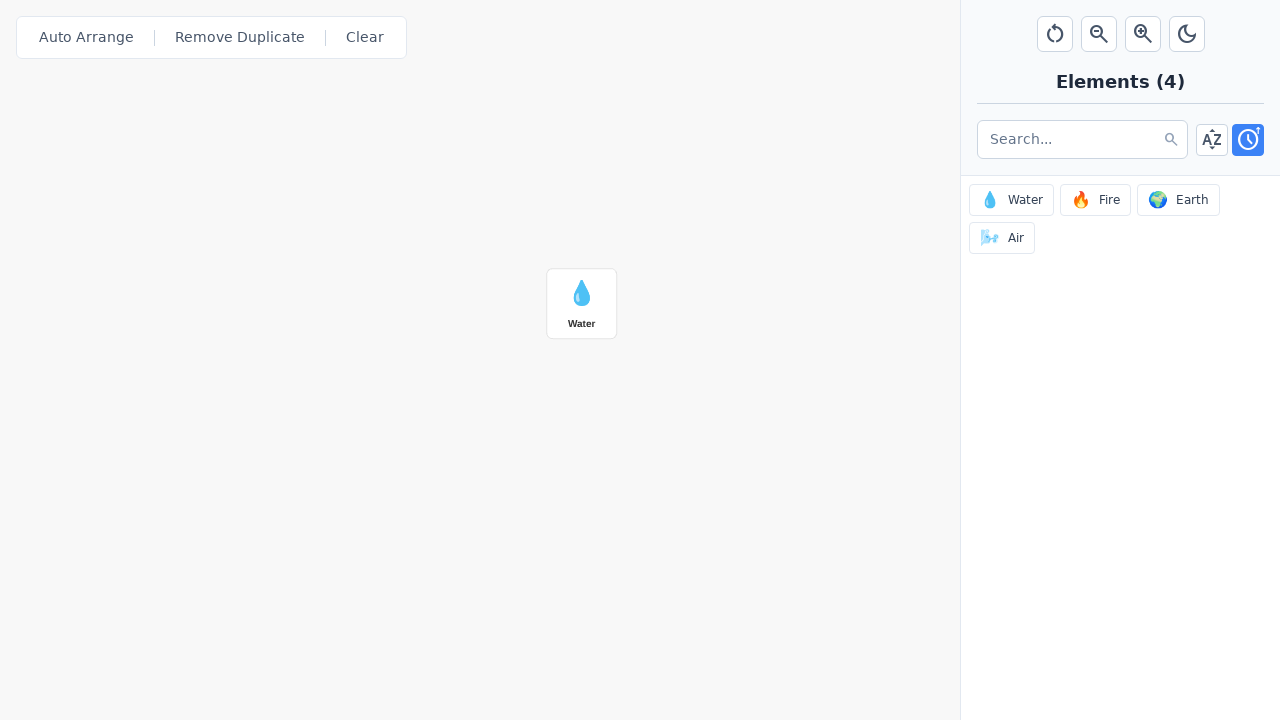

Waited for animation to complete after 100% zoom drag
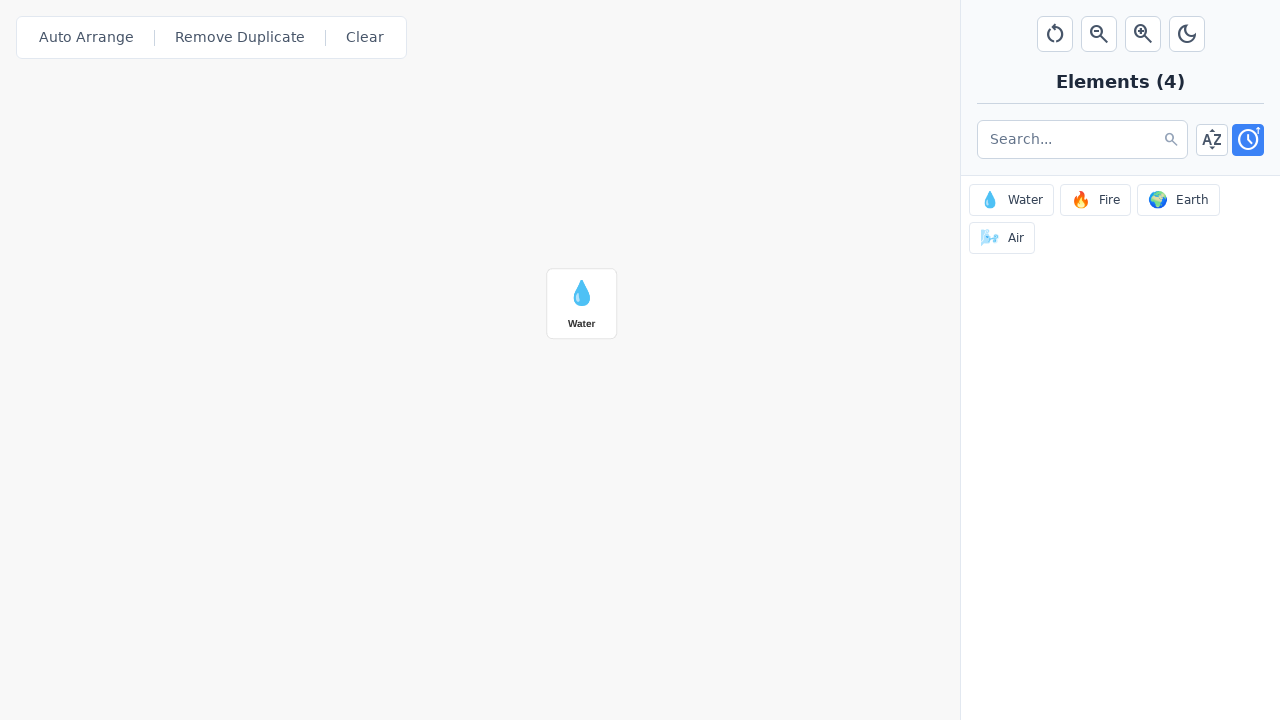

Clicked zoom in button (first click) at (1142, 34) on #zoom-in
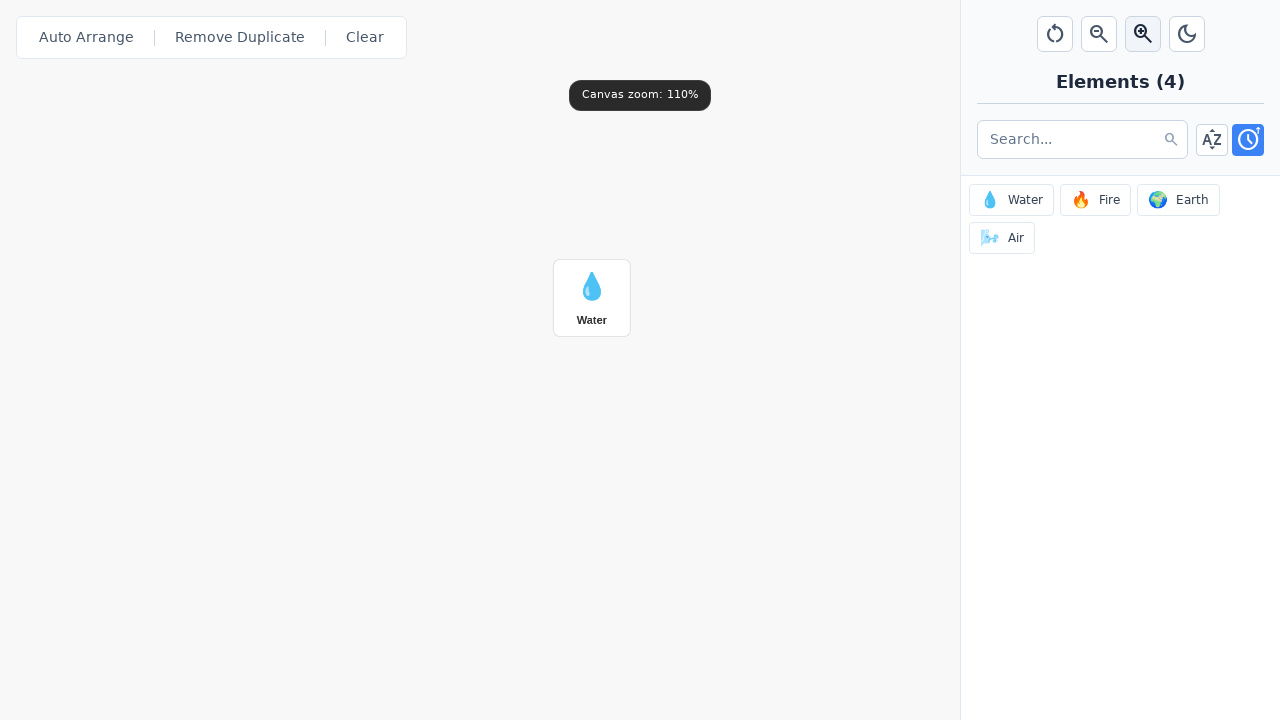

Clicked zoom in button (second click) - now at 120% zoom at (1142, 34) on #zoom-in
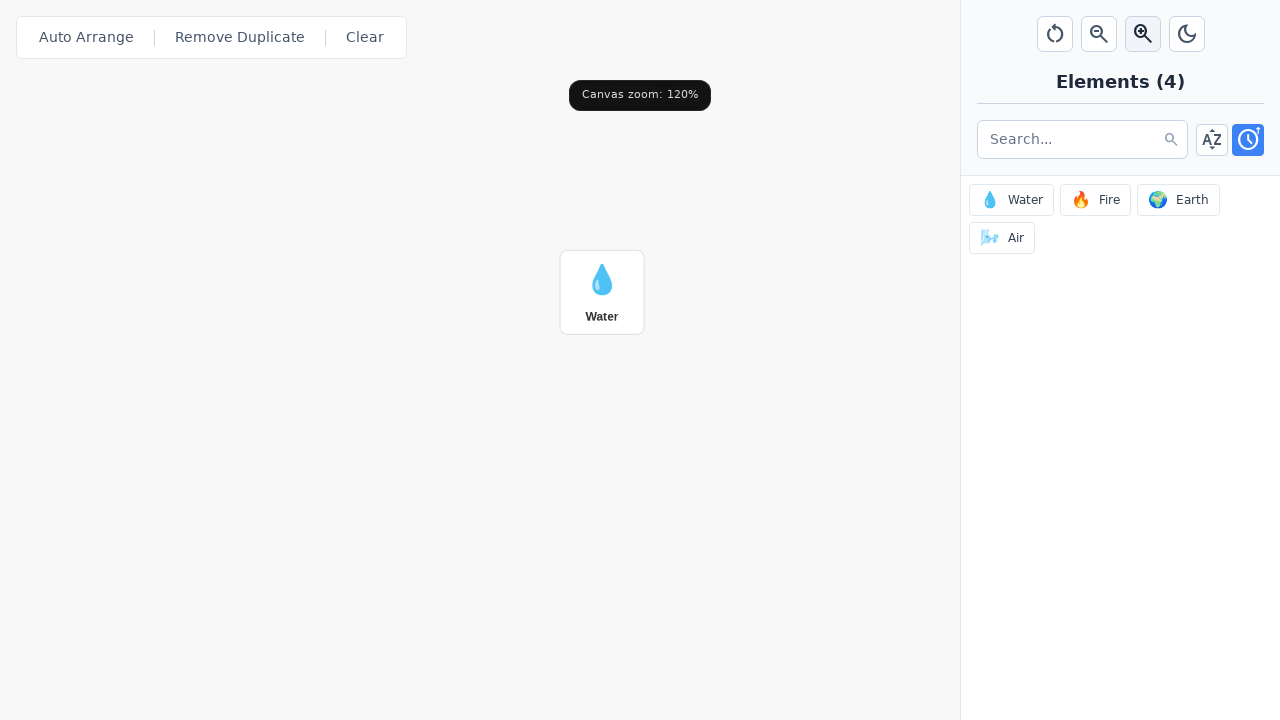

Waited for zoom in animation to complete
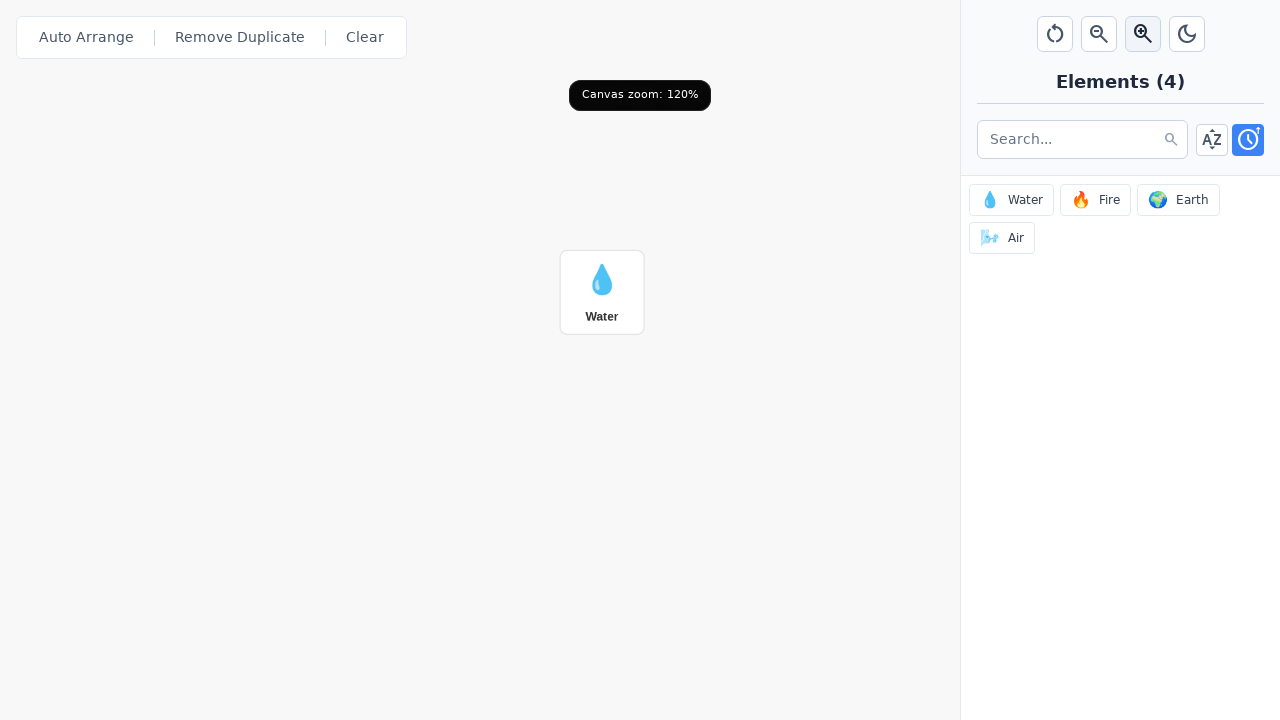

Moved mouse to element position for drag at 120% zoom at (180, 180)
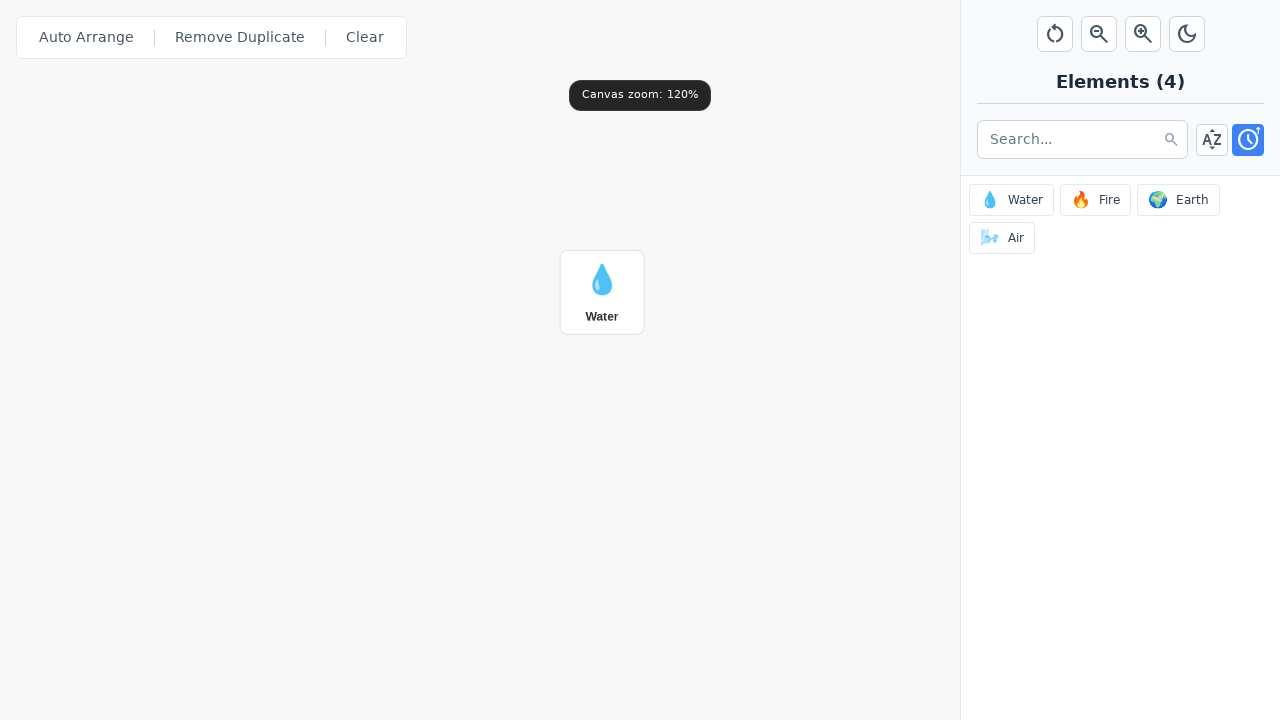

Mouse button pressed down at 120% zoom at (180, 180)
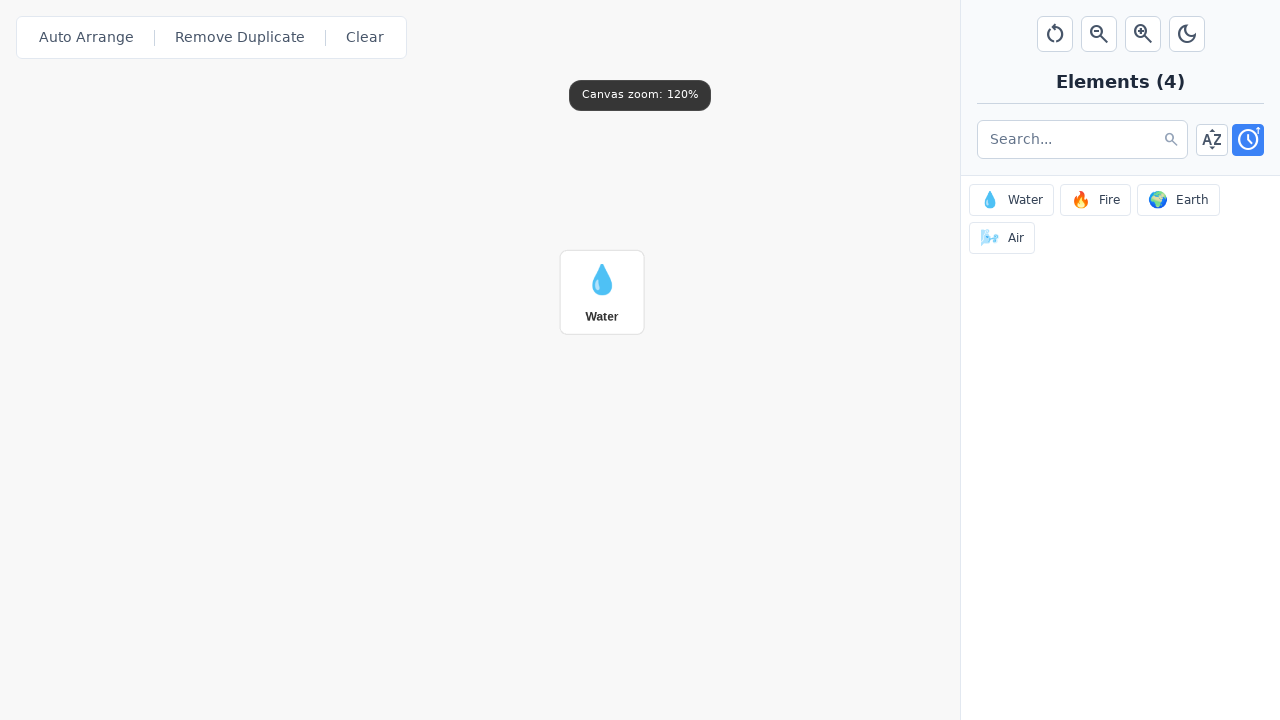

Dragged element 80 pixels right and down at 120% zoom at (260, 260)
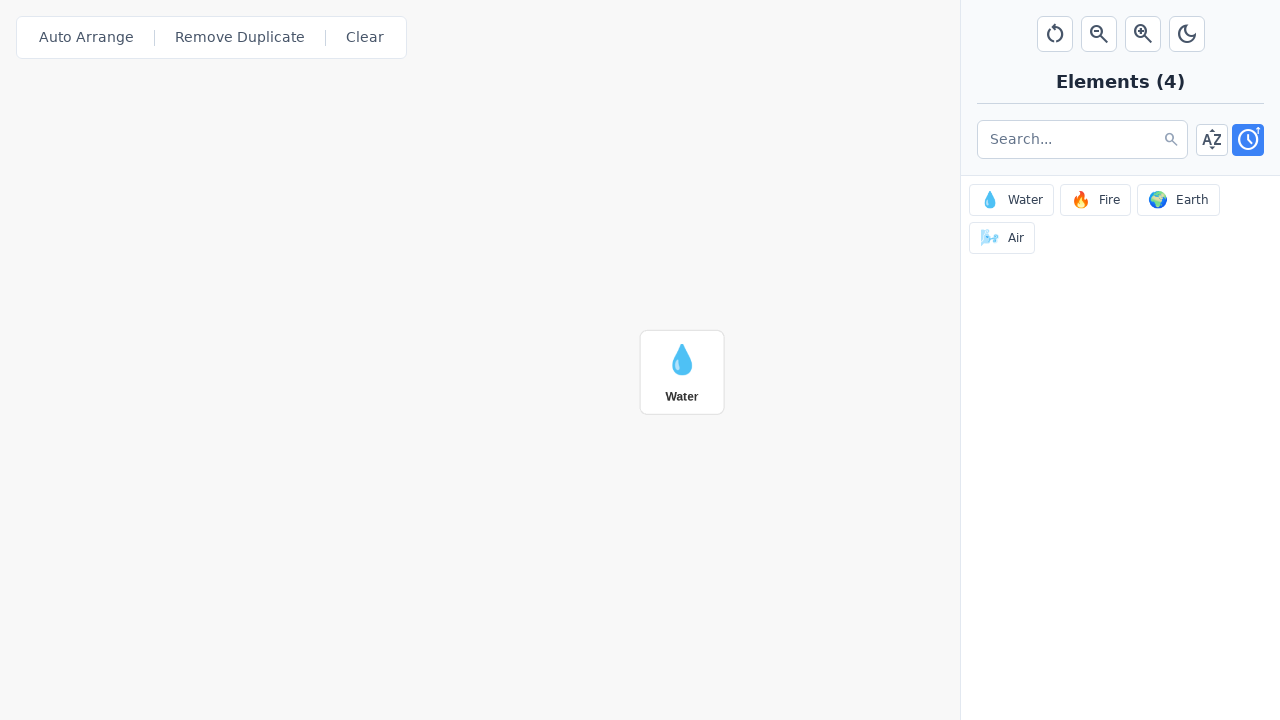

Released mouse button, completing drag at 120% zoom at (260, 260)
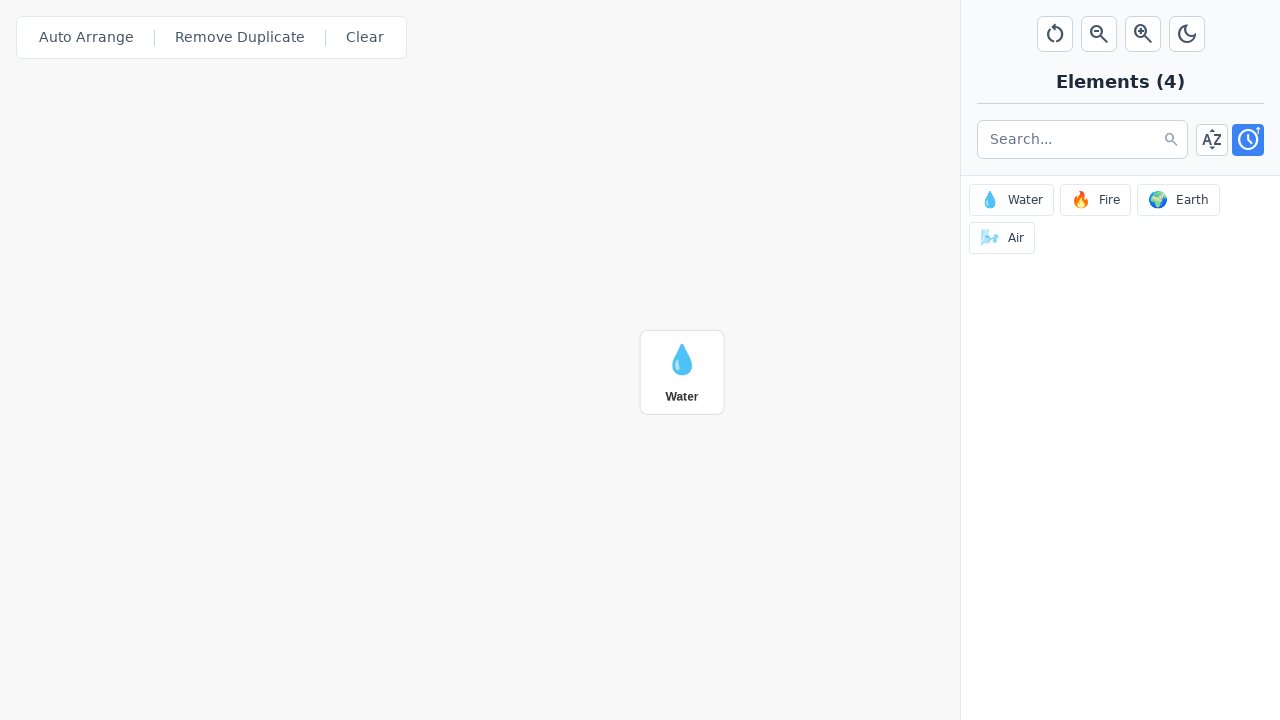

Waited for animation to complete after 120% zoom drag
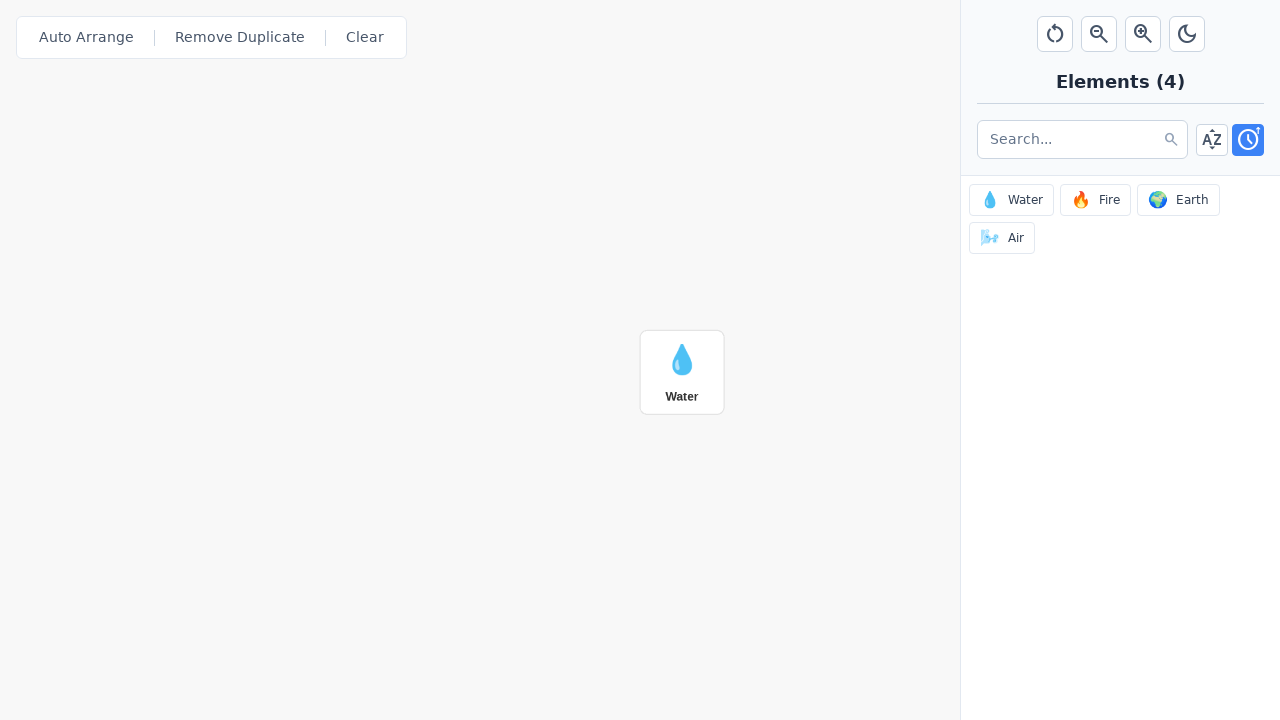

Clicked zoom out button (first click) at (1098, 34) on #zoom-out
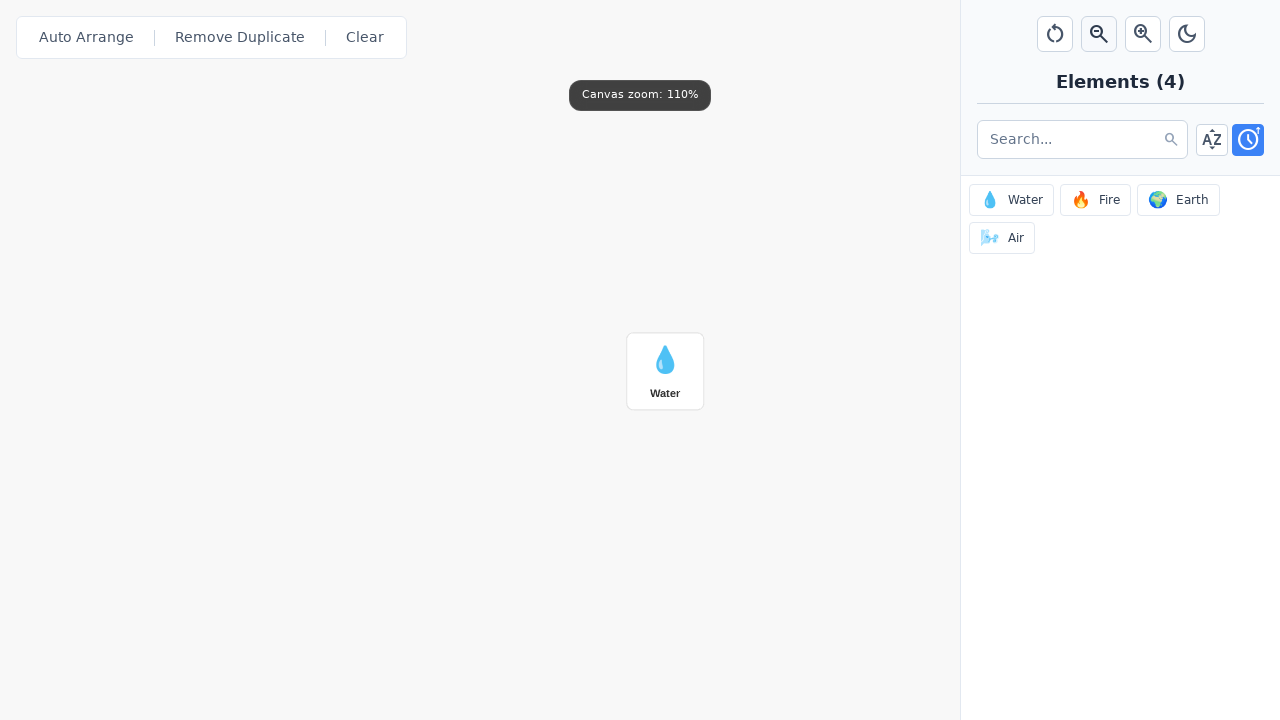

Clicked zoom out button (second click) at (1098, 34) on #zoom-out
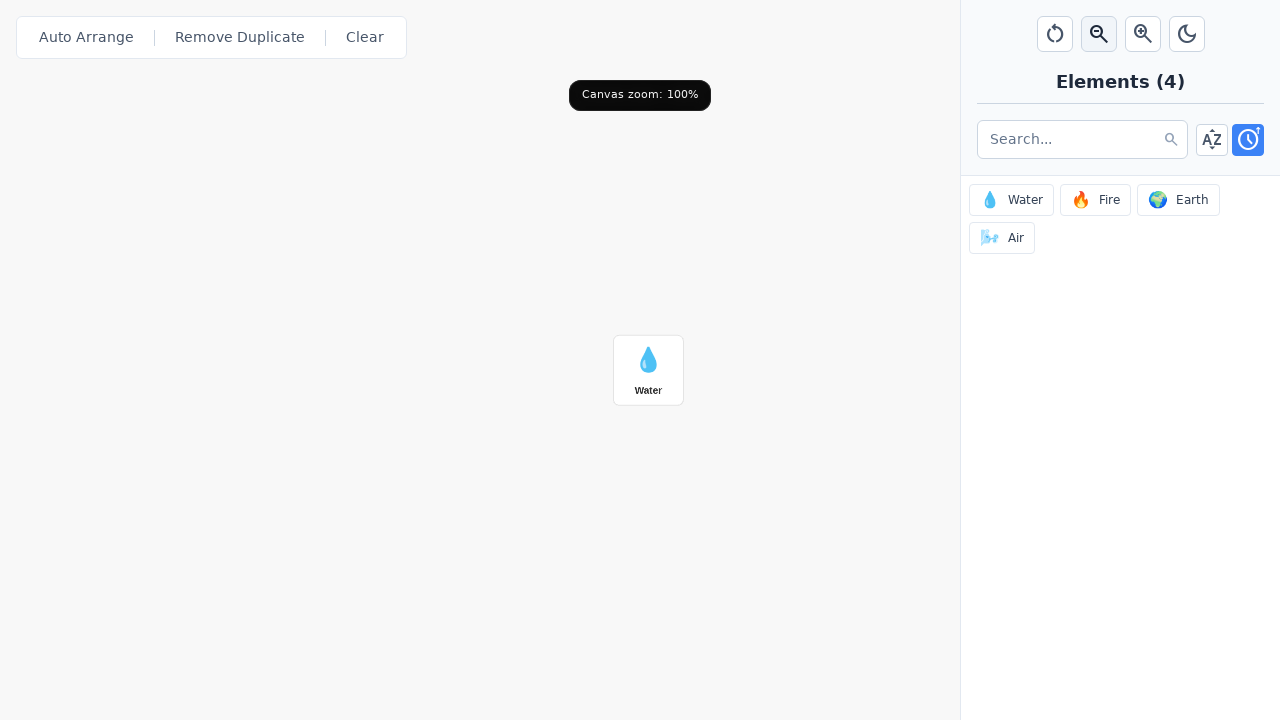

Clicked zoom out button (third click) - now at 90% zoom at (1098, 34) on #zoom-out
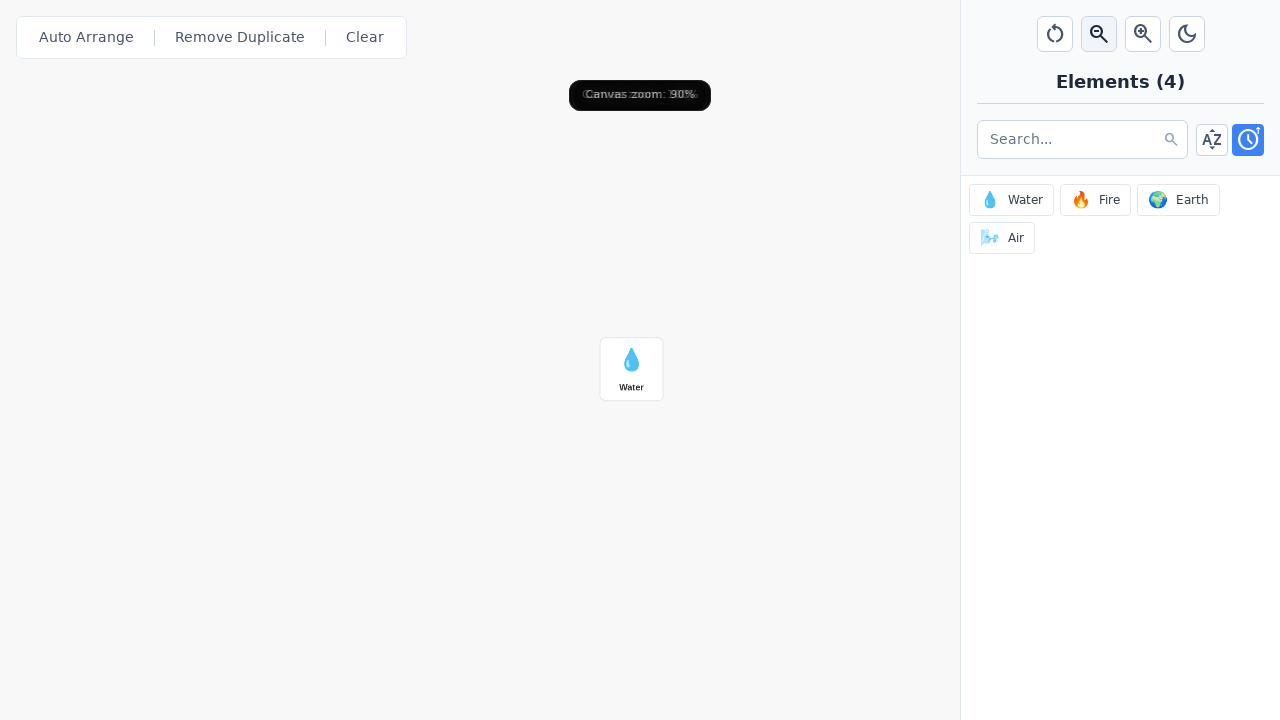

Waited for zoom out animation to complete
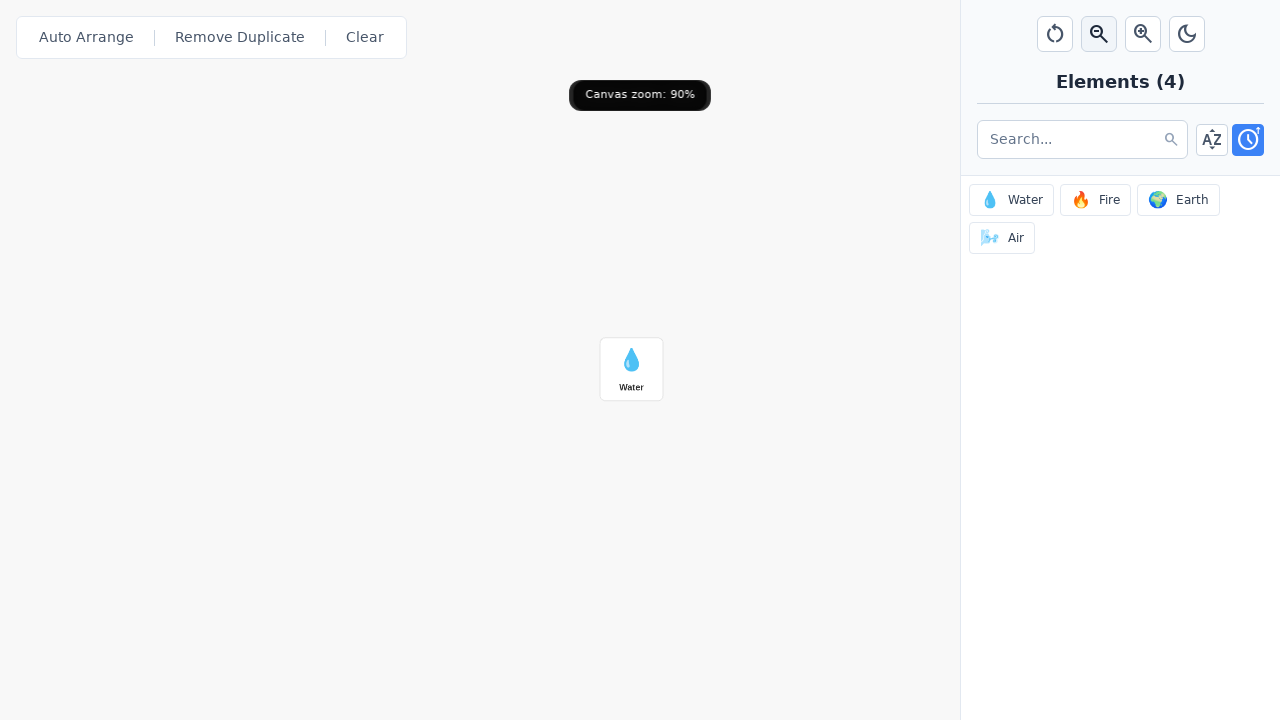

Moved mouse to element position for drag at 90% zoom at (260, 260)
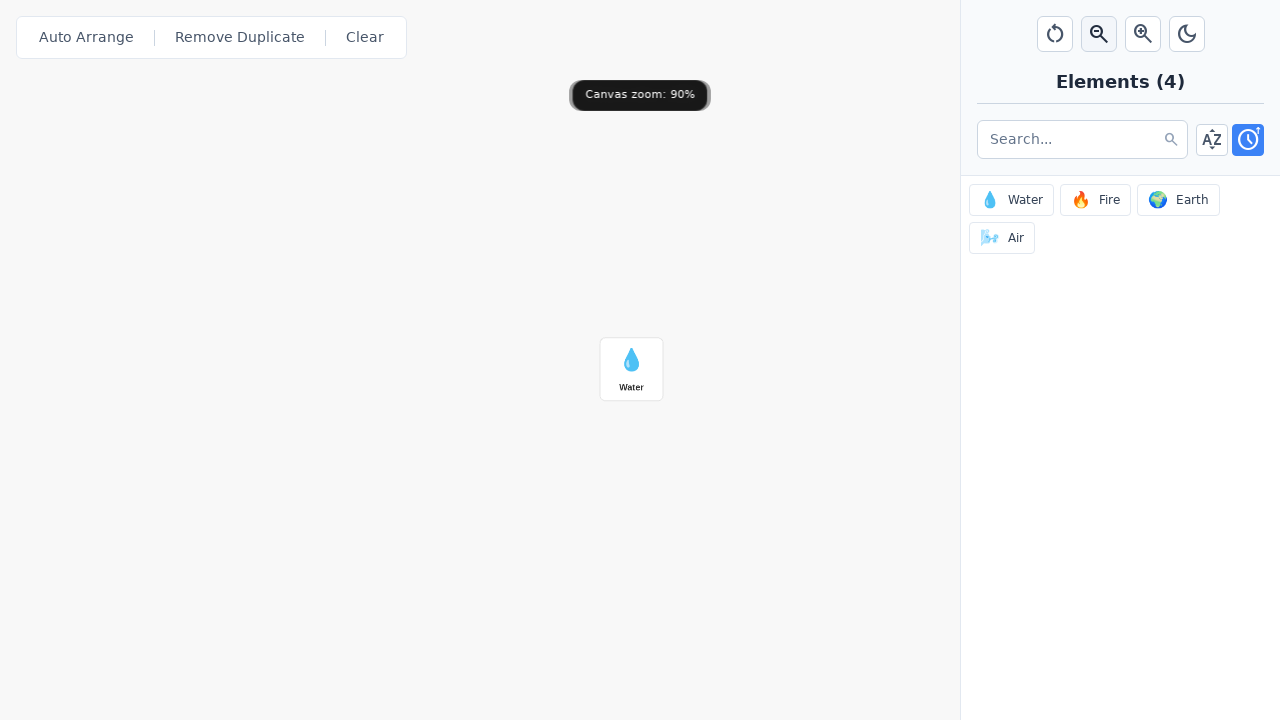

Mouse button pressed down at 90% zoom at (260, 260)
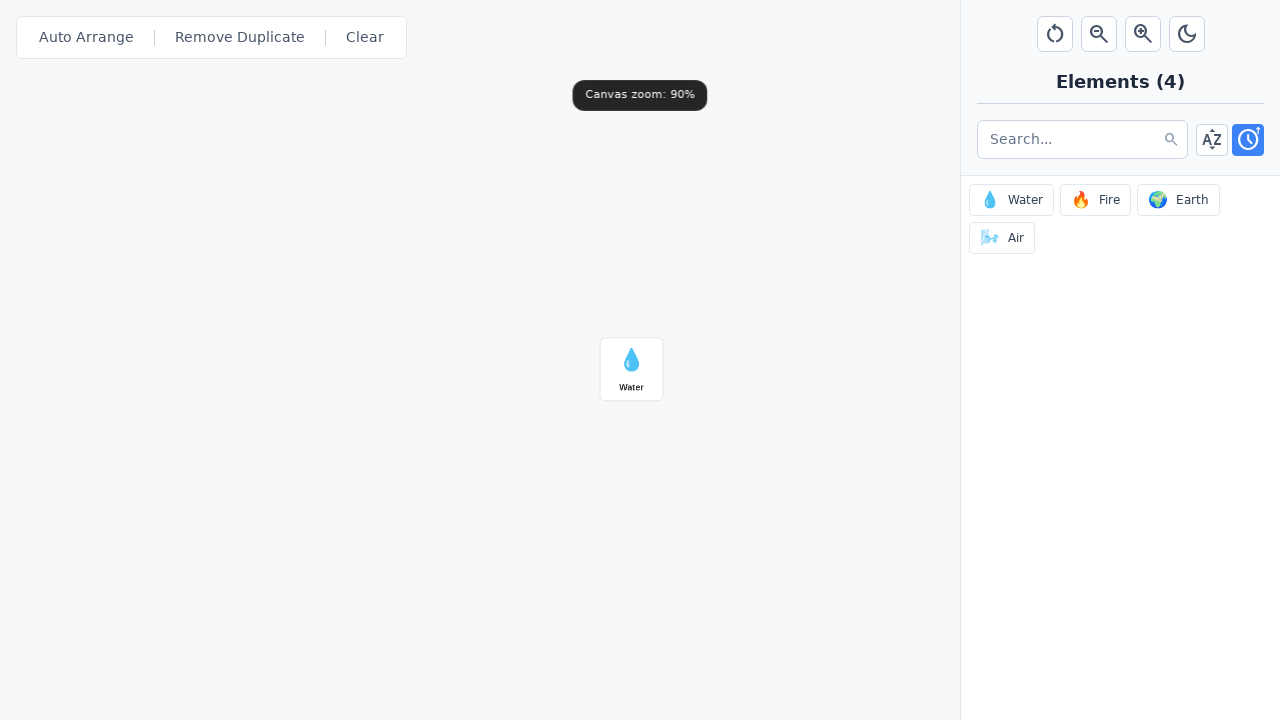

Dragged element 80 pixels right and down at 90% zoom at (340, 340)
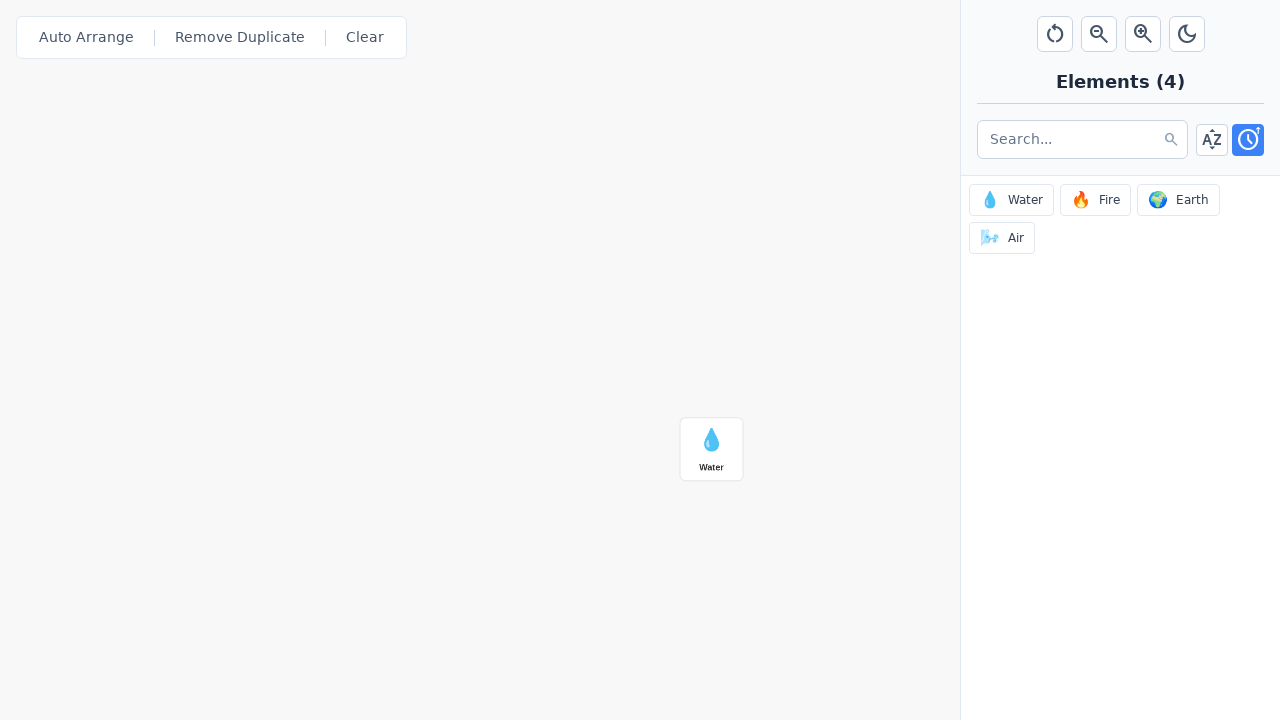

Released mouse button, completing drag at 90% zoom at (340, 340)
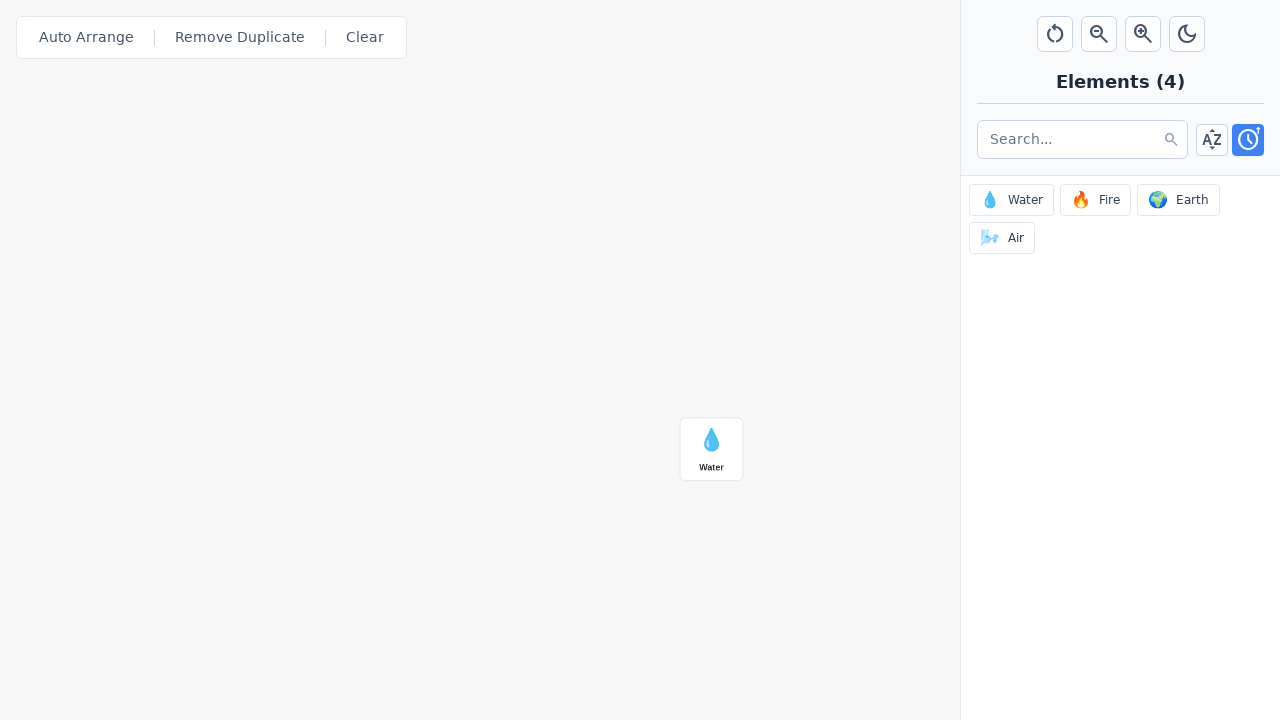

Waited for animation to complete after 90% zoom drag
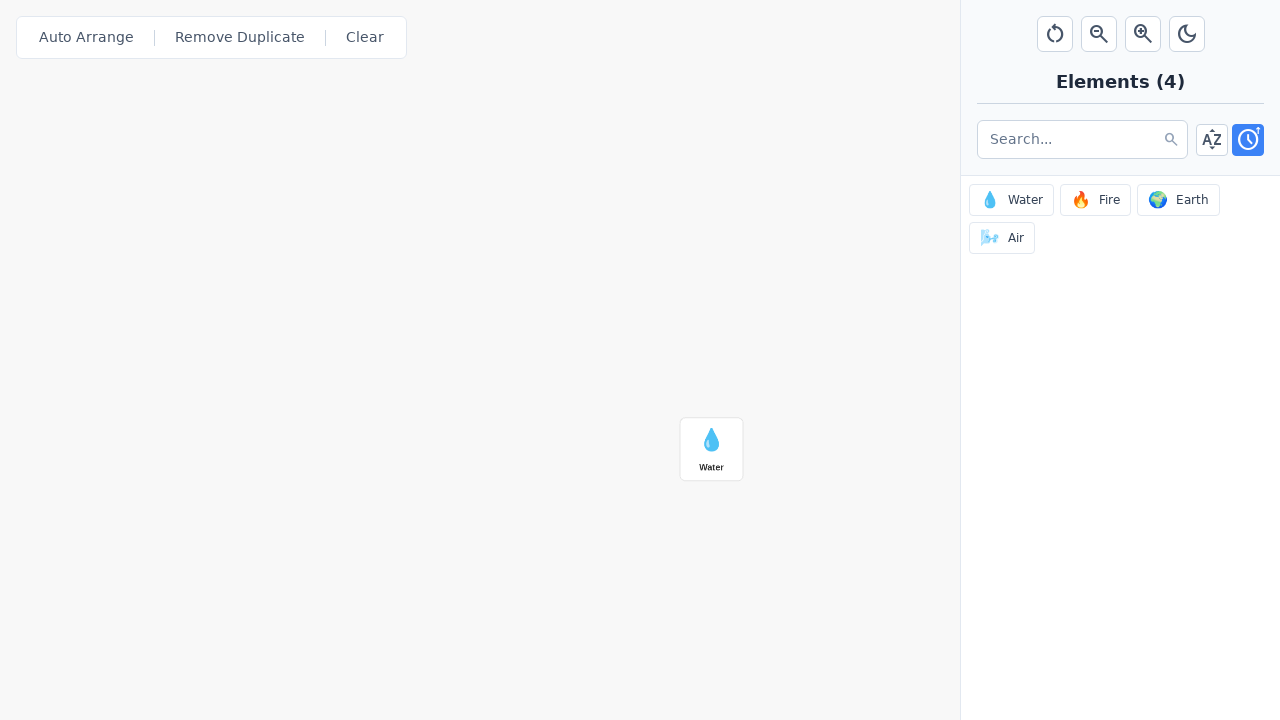

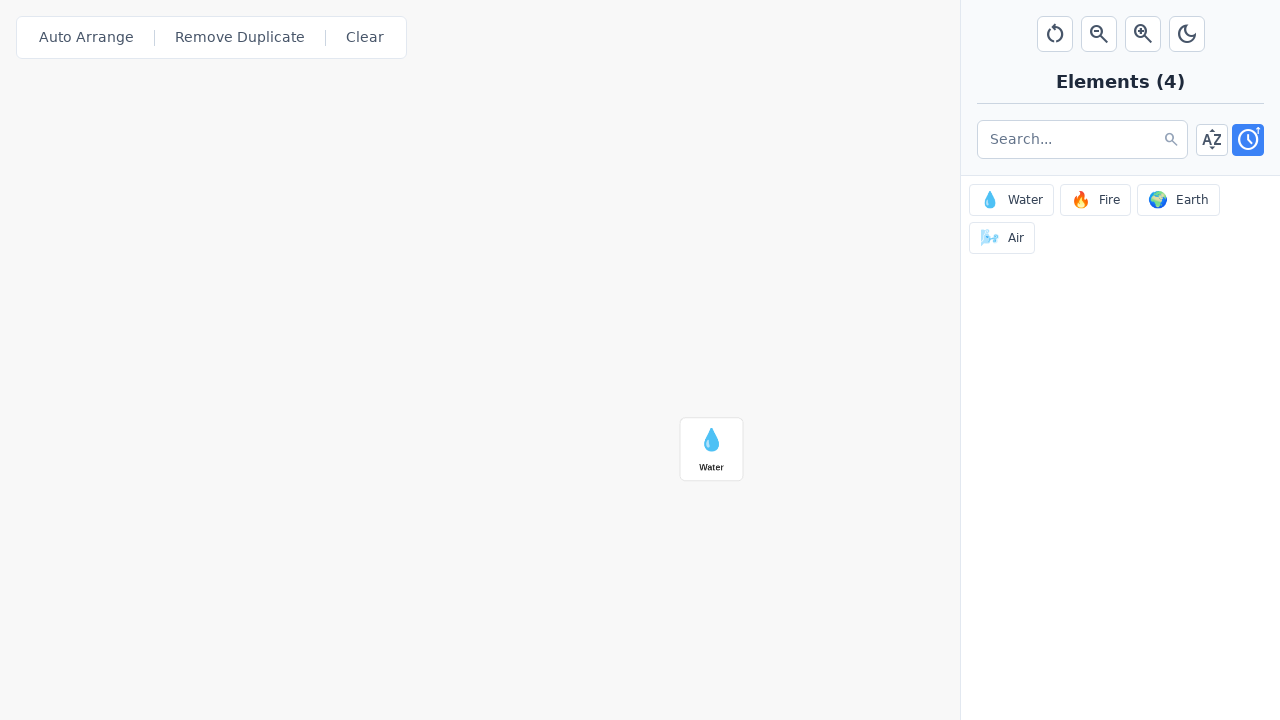